Tests radio button functionality by selecting "Yes" and "Impressive" options and verifying the selection text is displayed correctly

Starting URL: https://demoqa.com/radio-button

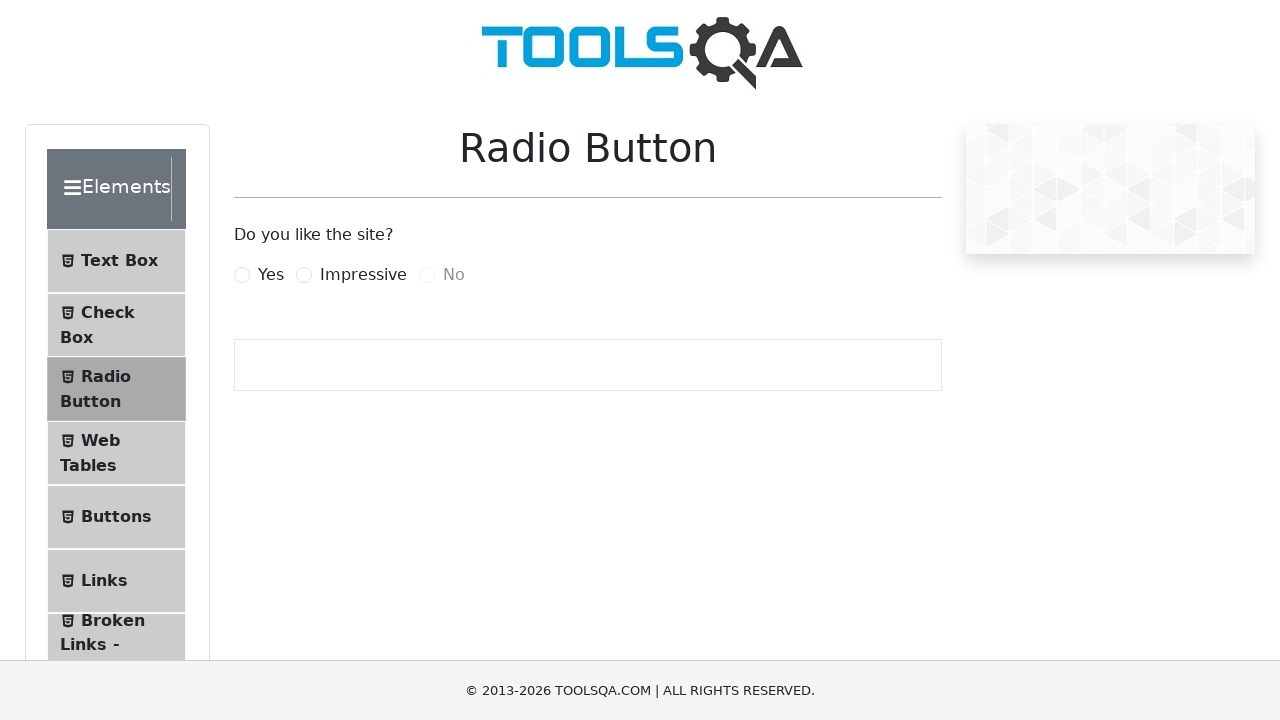

Clicked 'Yes' radio button at (271, 275) on xpath=//label[normalize-space()='Yes']
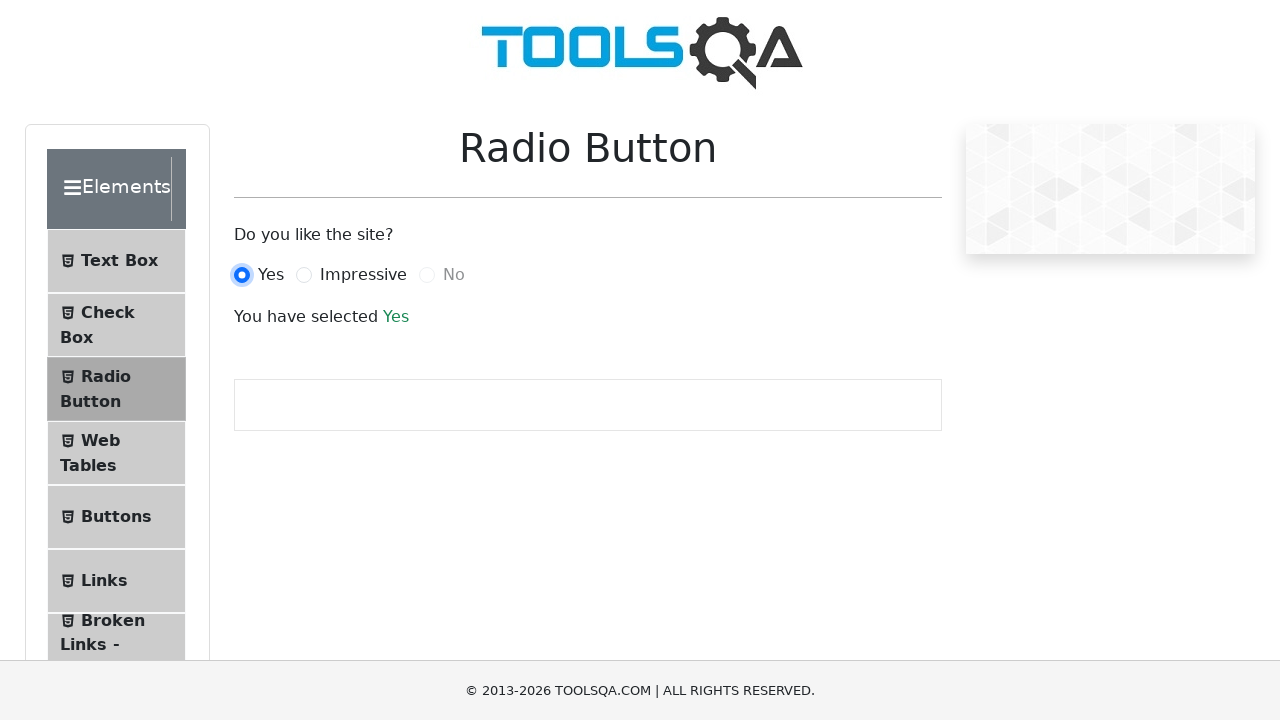

Waited for selection text to appear
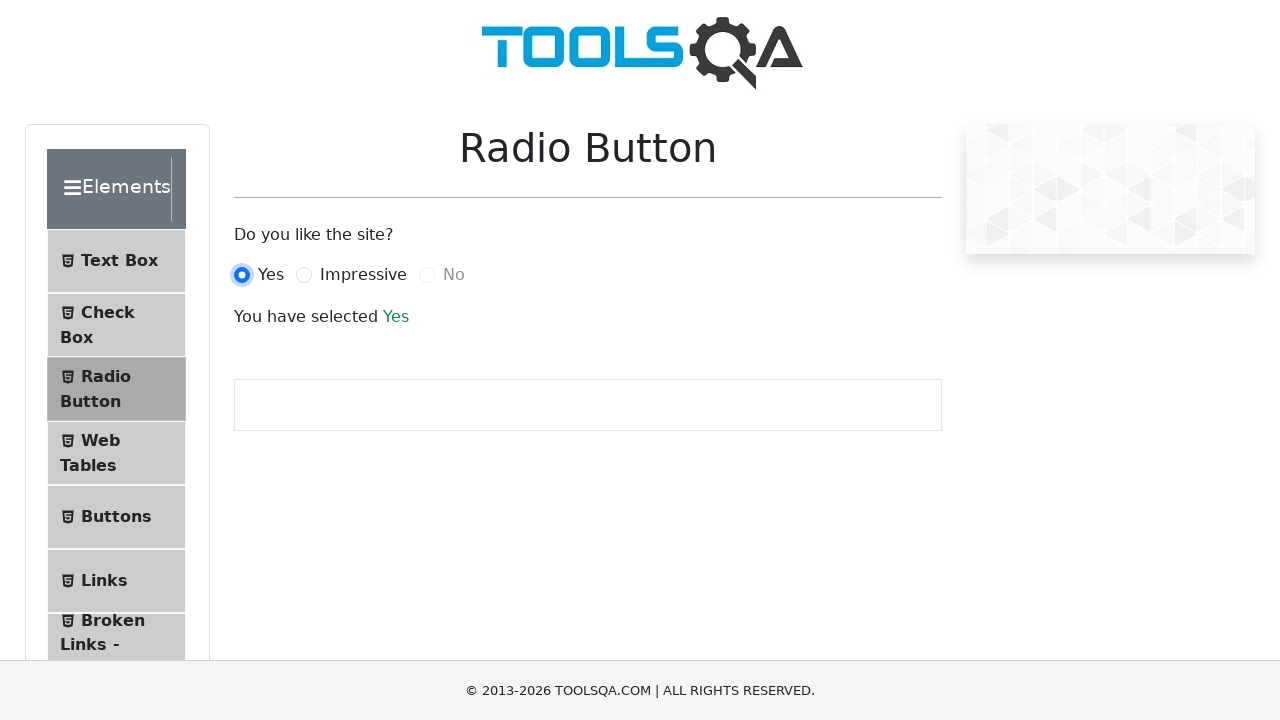

Clicked 'Impressive' radio button at (363, 275) on xpath=//label[normalize-space()='Impressive']
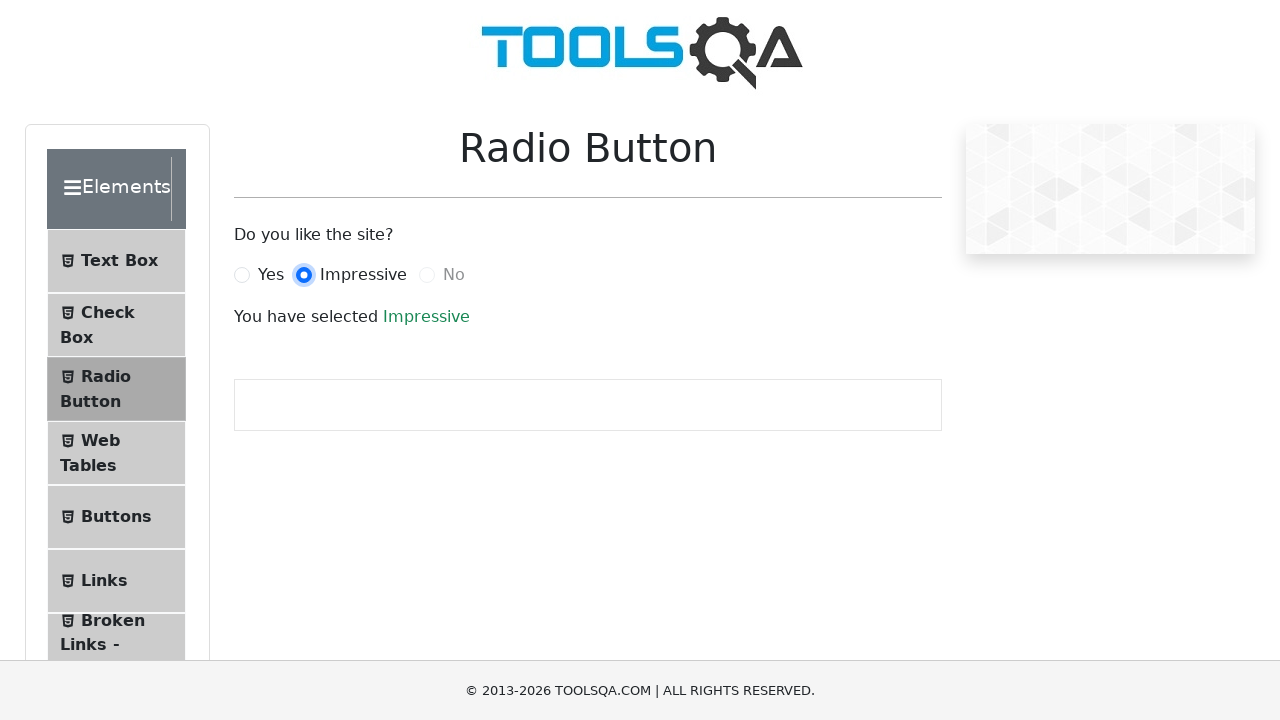

Waited for selection text to update after selecting 'Impressive'
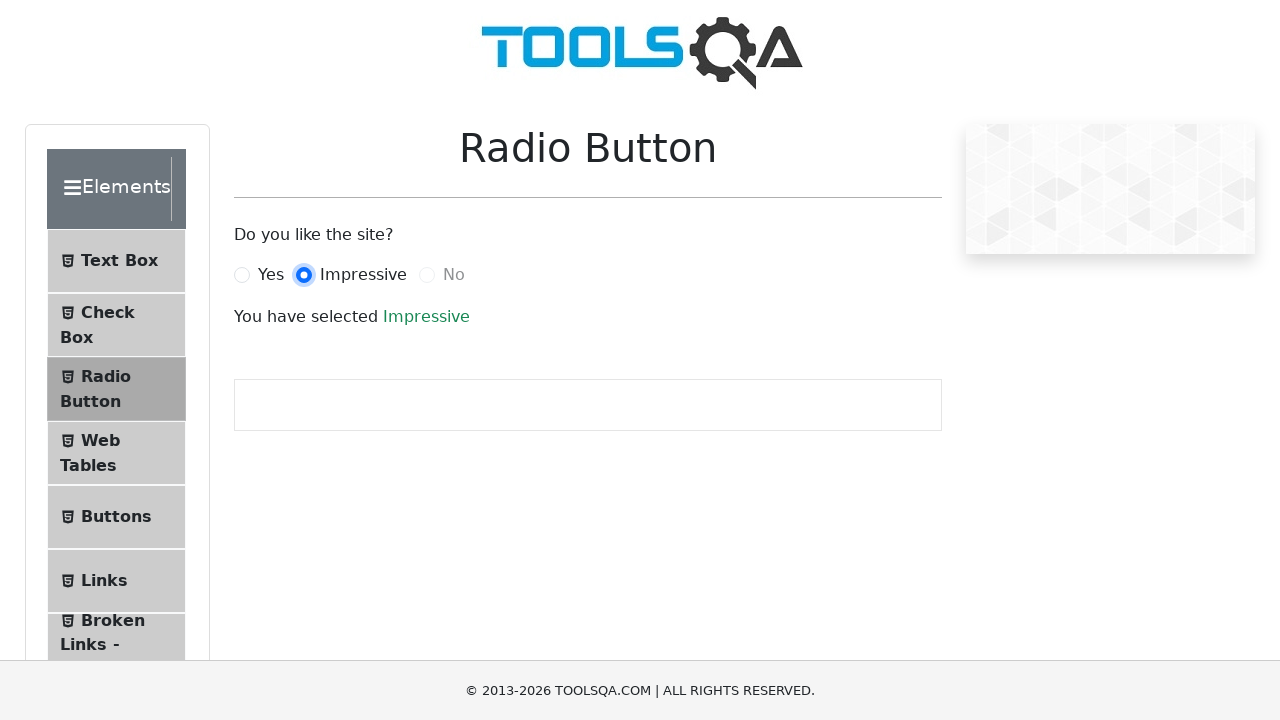

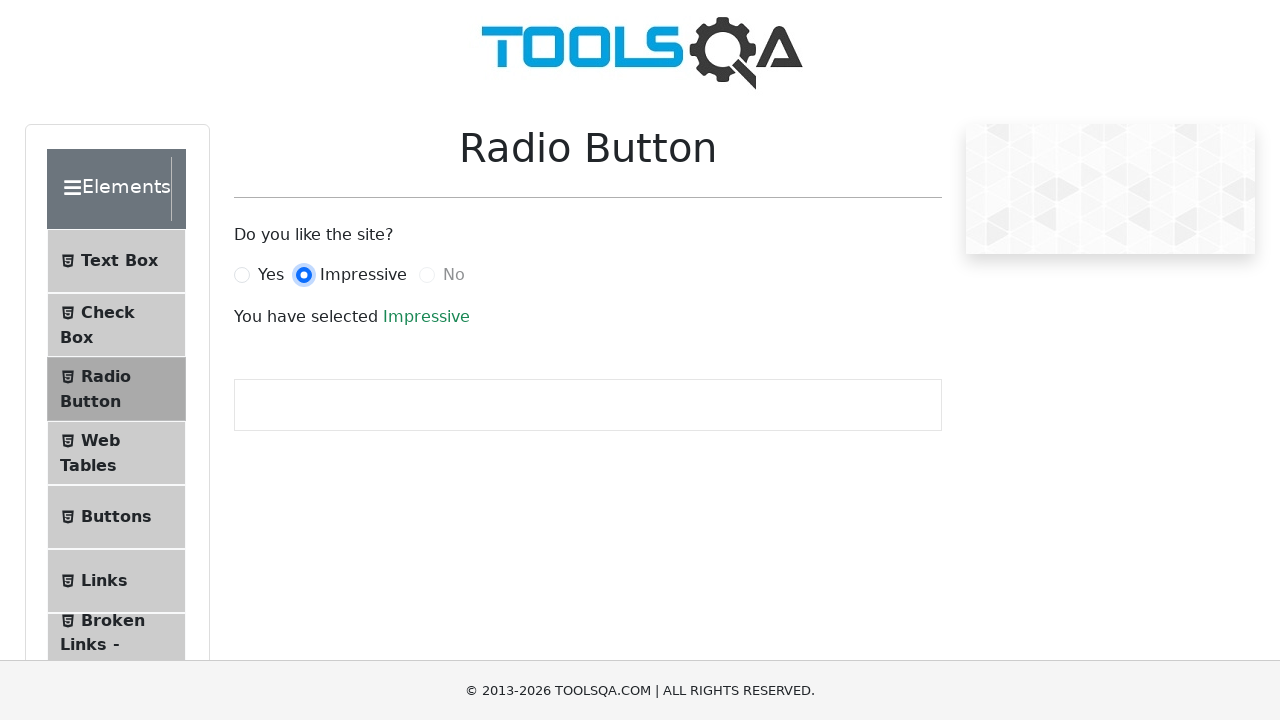